Navigates to RedBus travel booking website and maximizes the browser window to verify the page loads correctly.

Starting URL: https://redbus.com

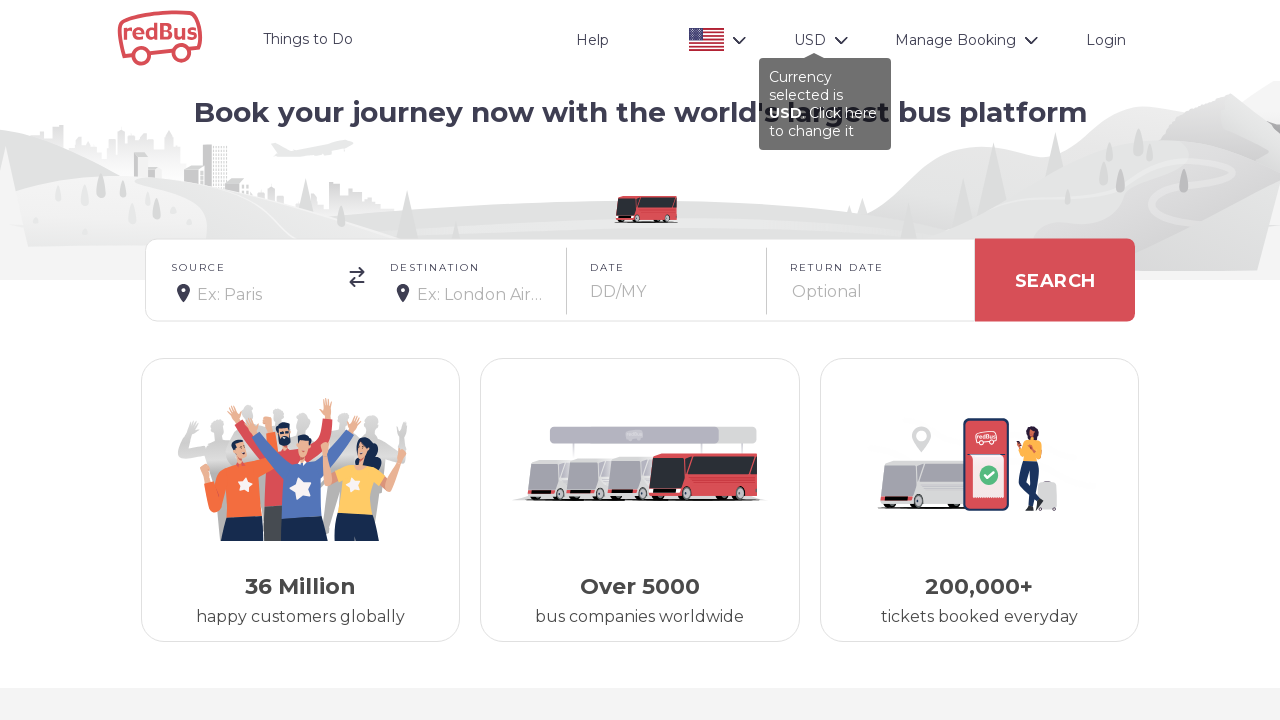

Waited for page DOM content to load
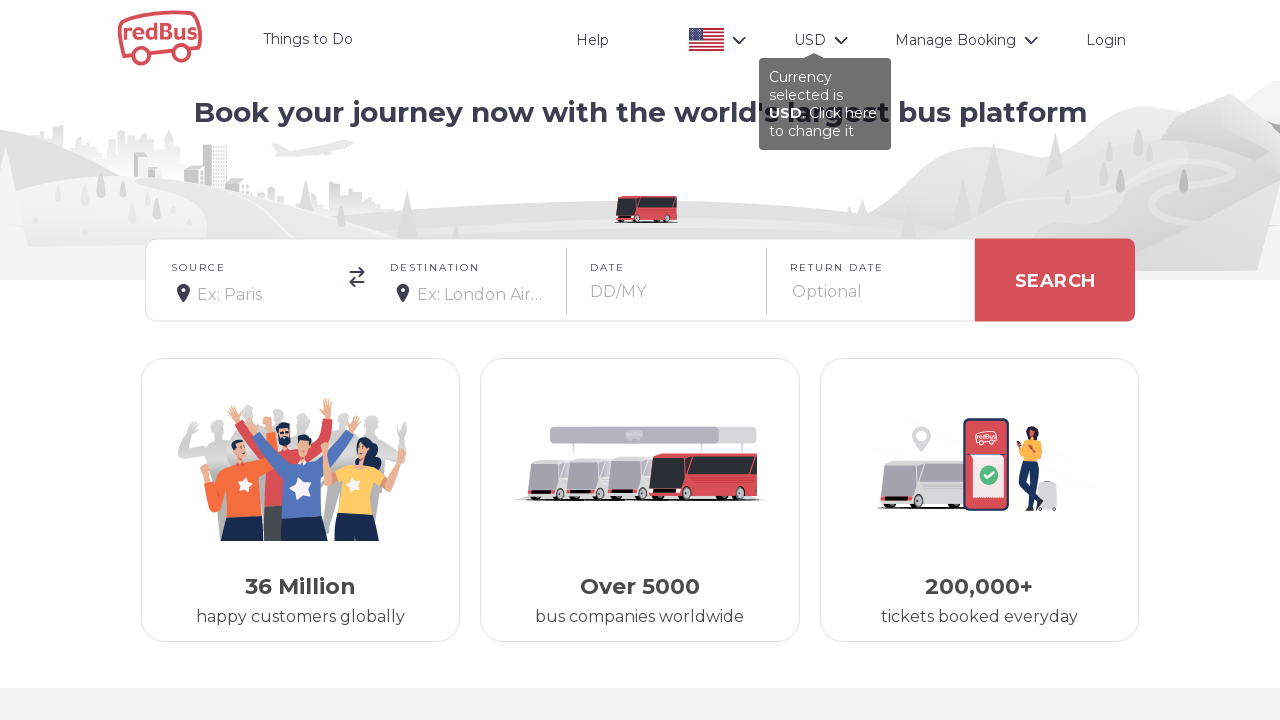

Verified body element is visible - RedBus page loaded successfully
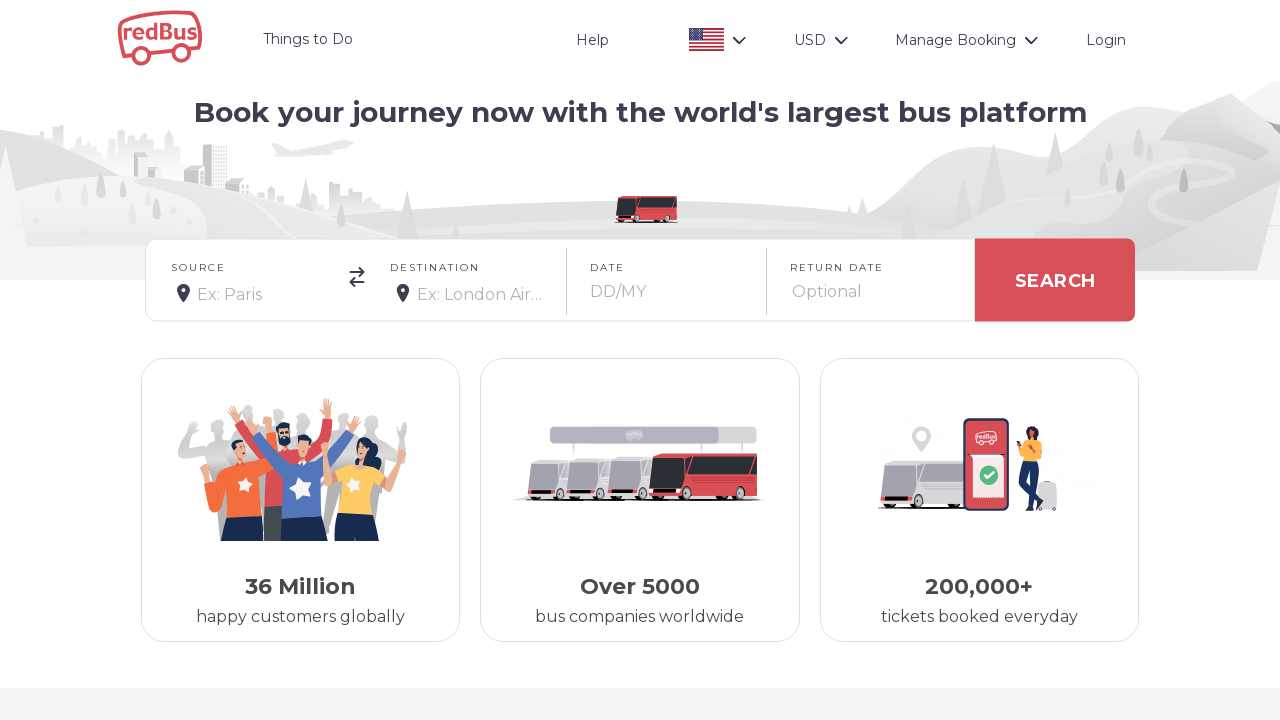

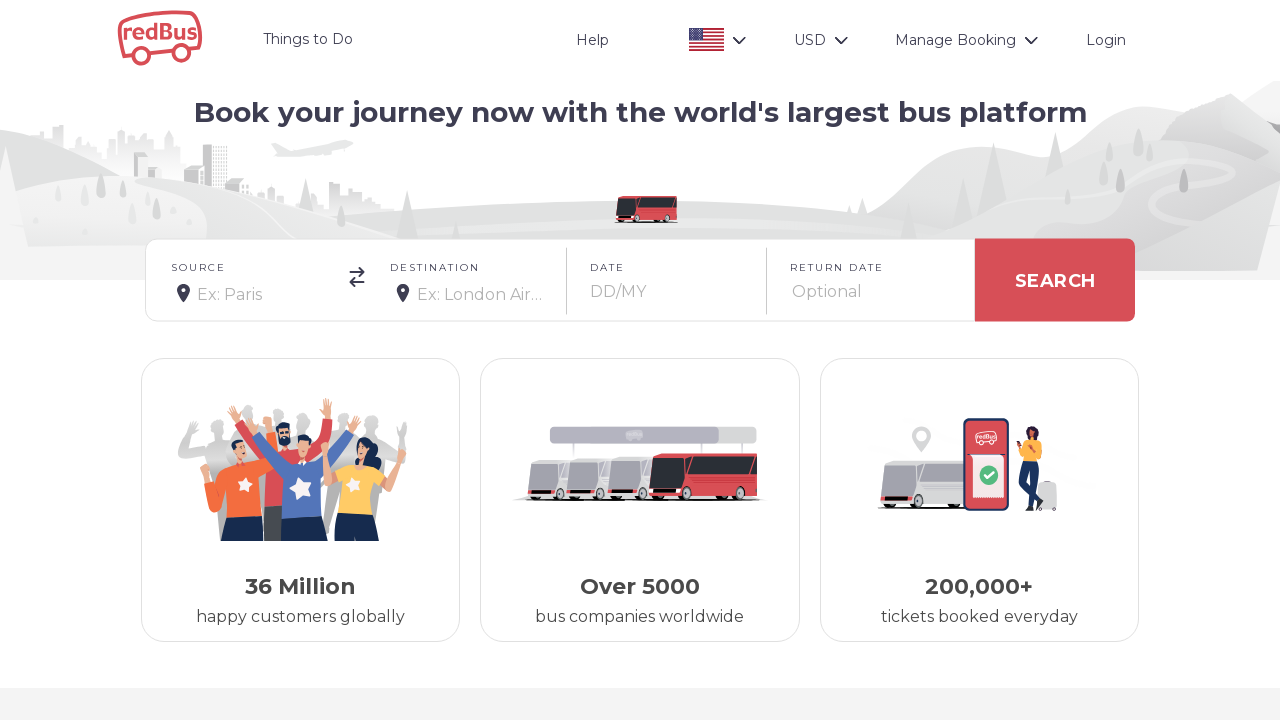